Tests multi-window browser functionality by opening a new window, navigating to a different page, extracting course name text, switching back to the parent window, and filling a form field with the extracted text

Starting URL: https://rahulshettyacademy.com/angularpractice/

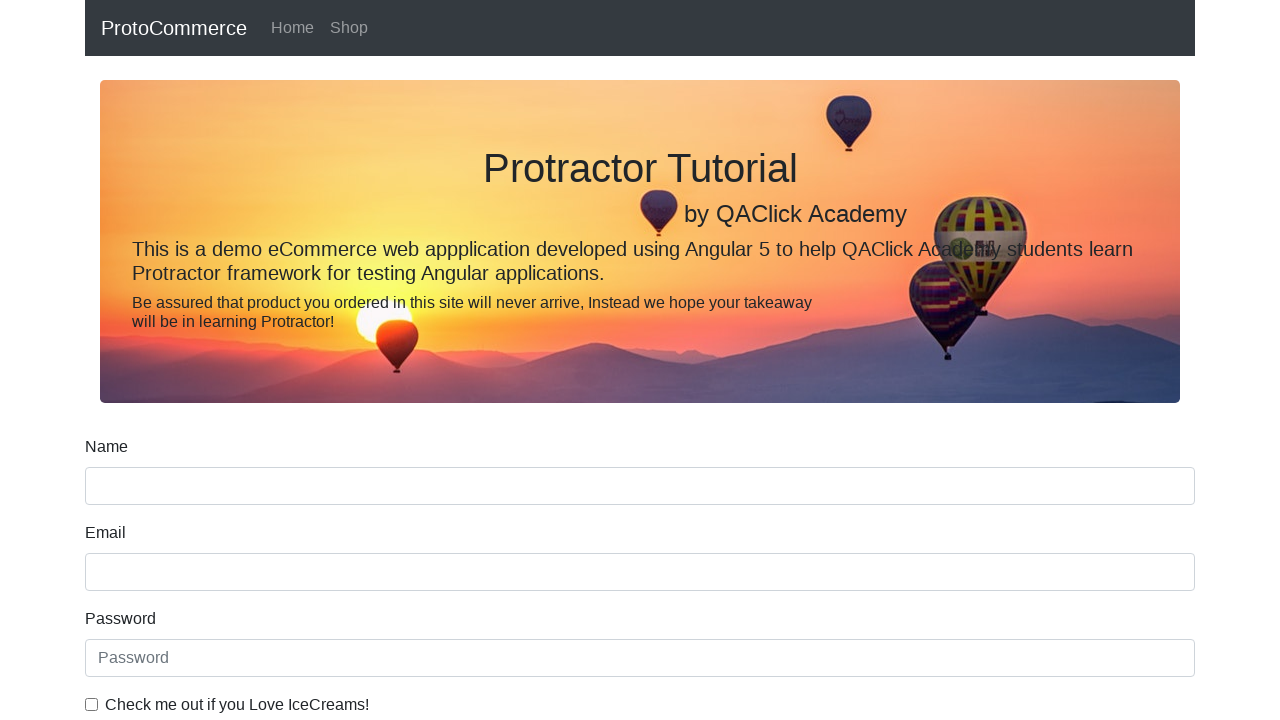

Opened a new browser window/tab
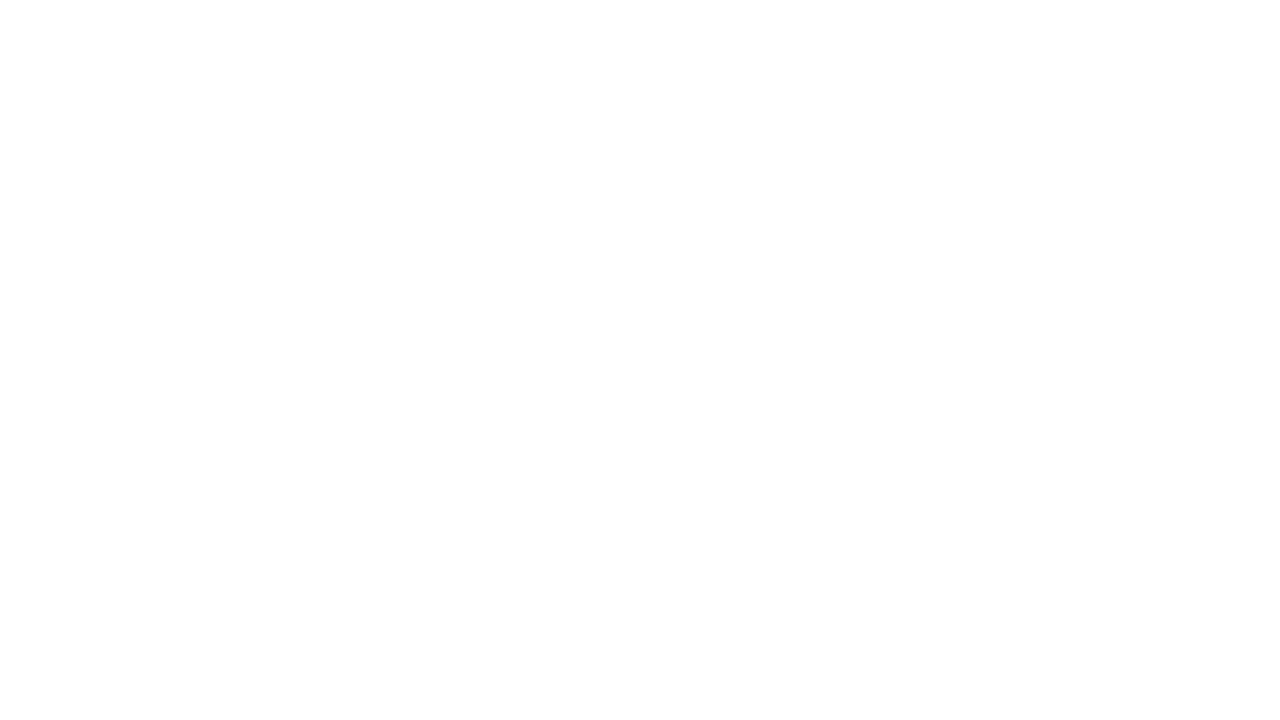

Navigated to https://rahulshettyacademy.com in new window
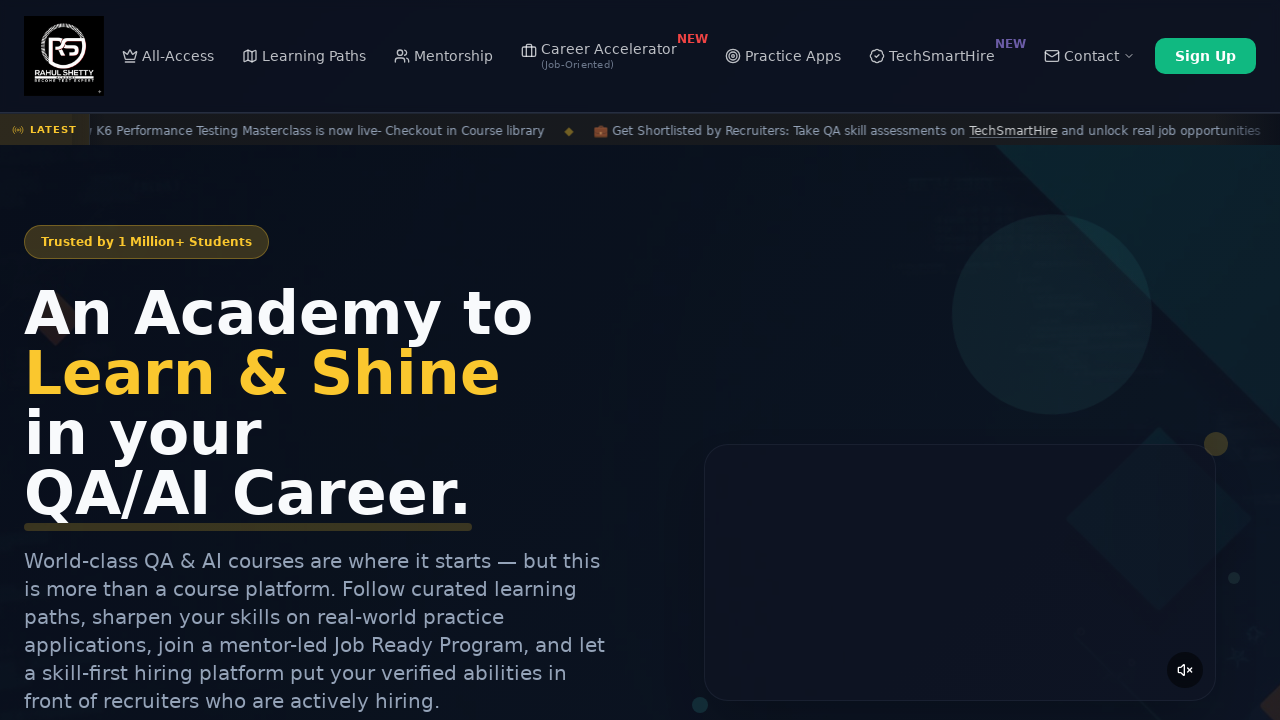

Located course links on the page
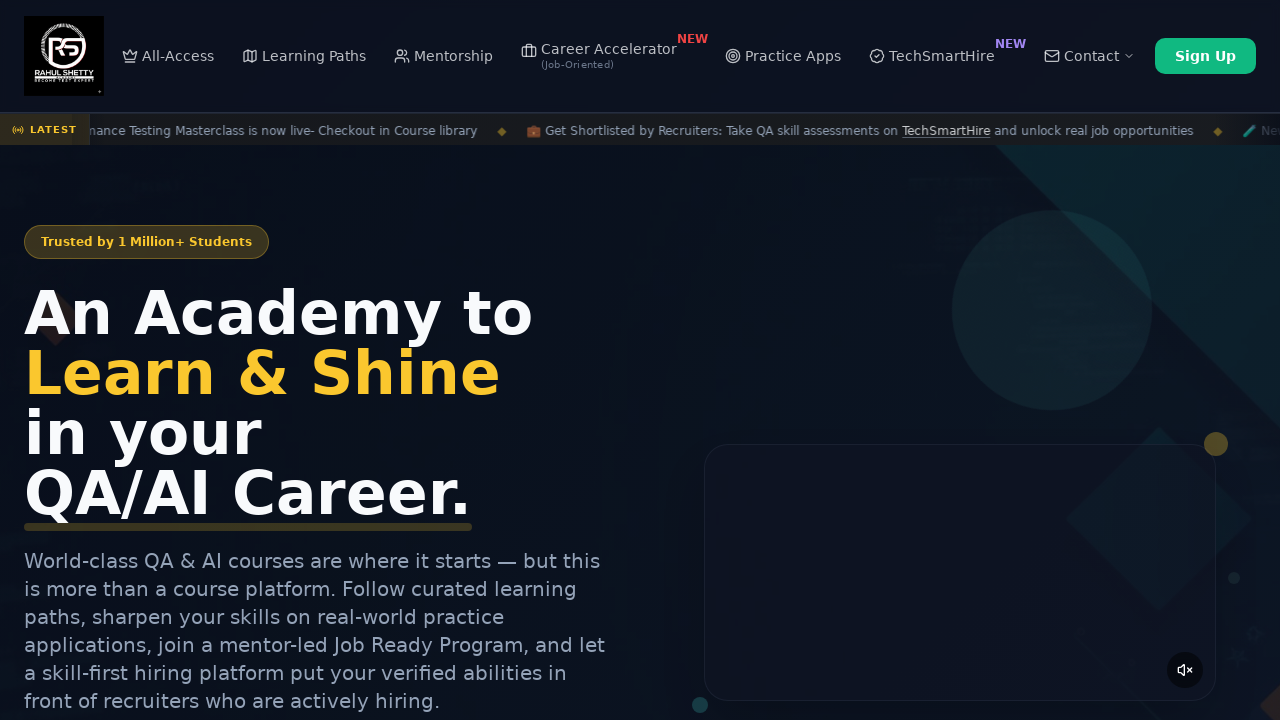

Extracted course name: 'Playwright Testing'
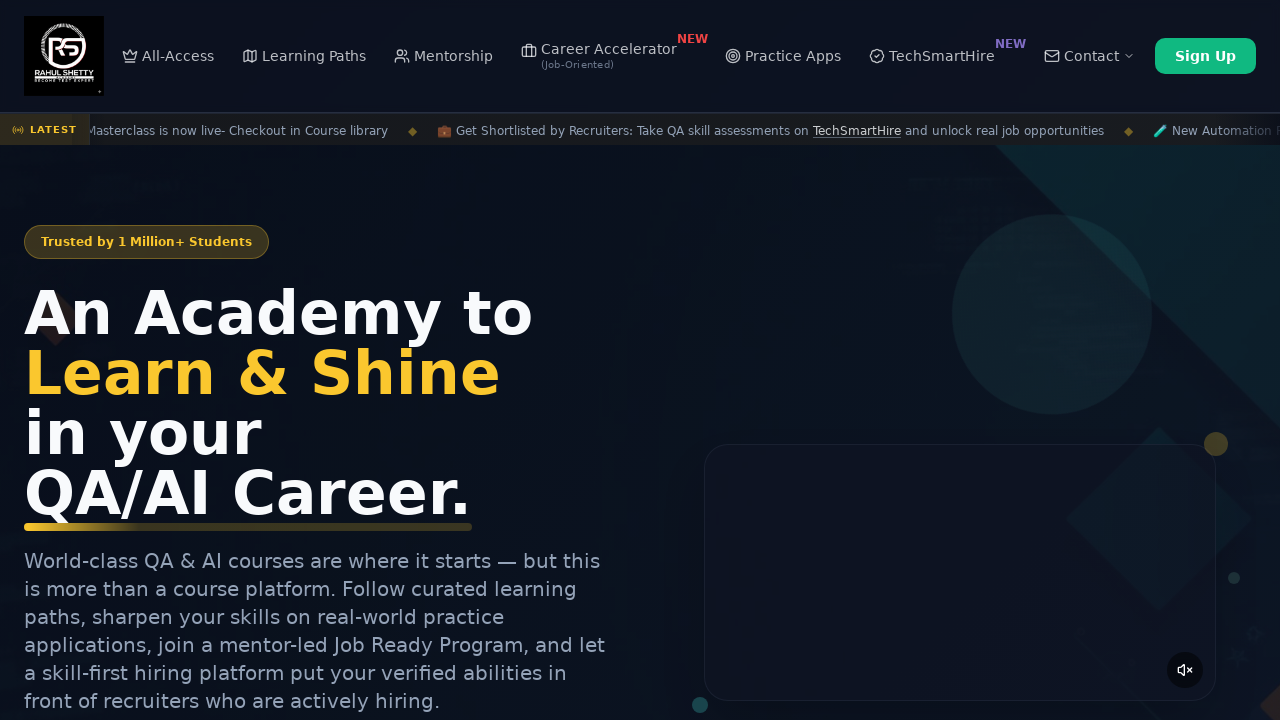

Switched back to parent window
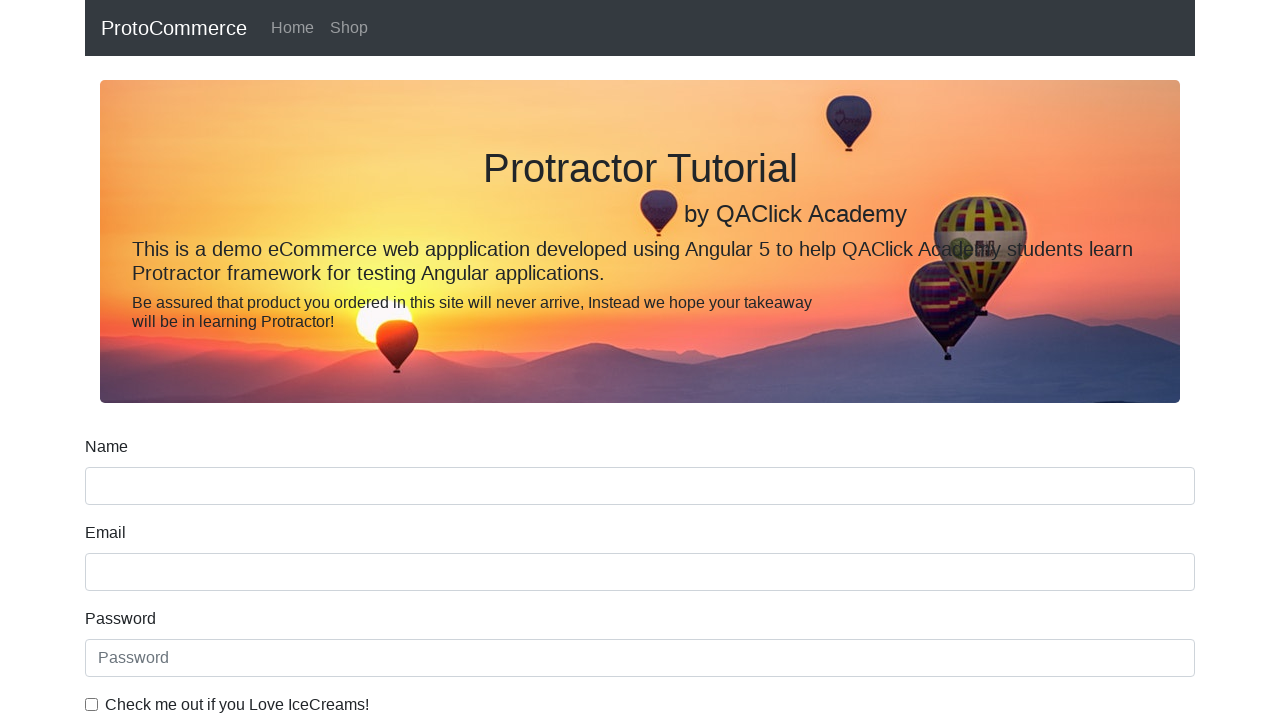

Filled name field with extracted course name: 'Playwright Testing' on input[name='name']
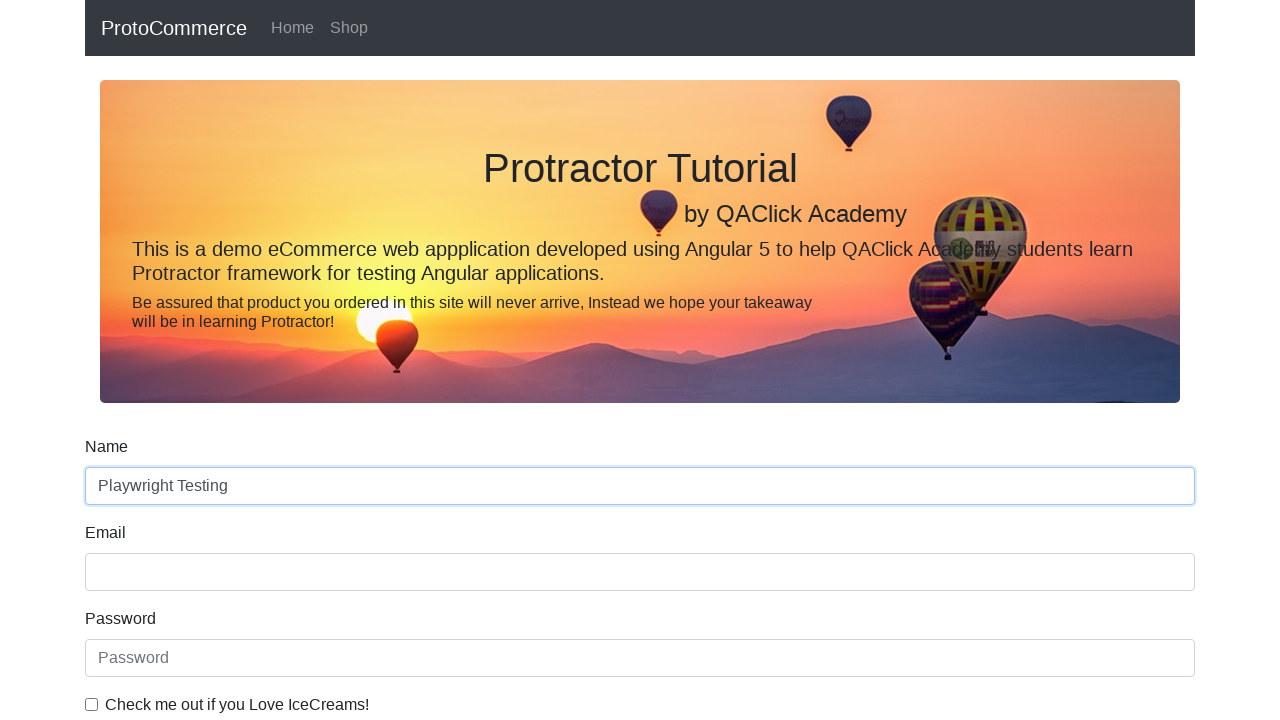

Waited 500ms to ensure form field is filled
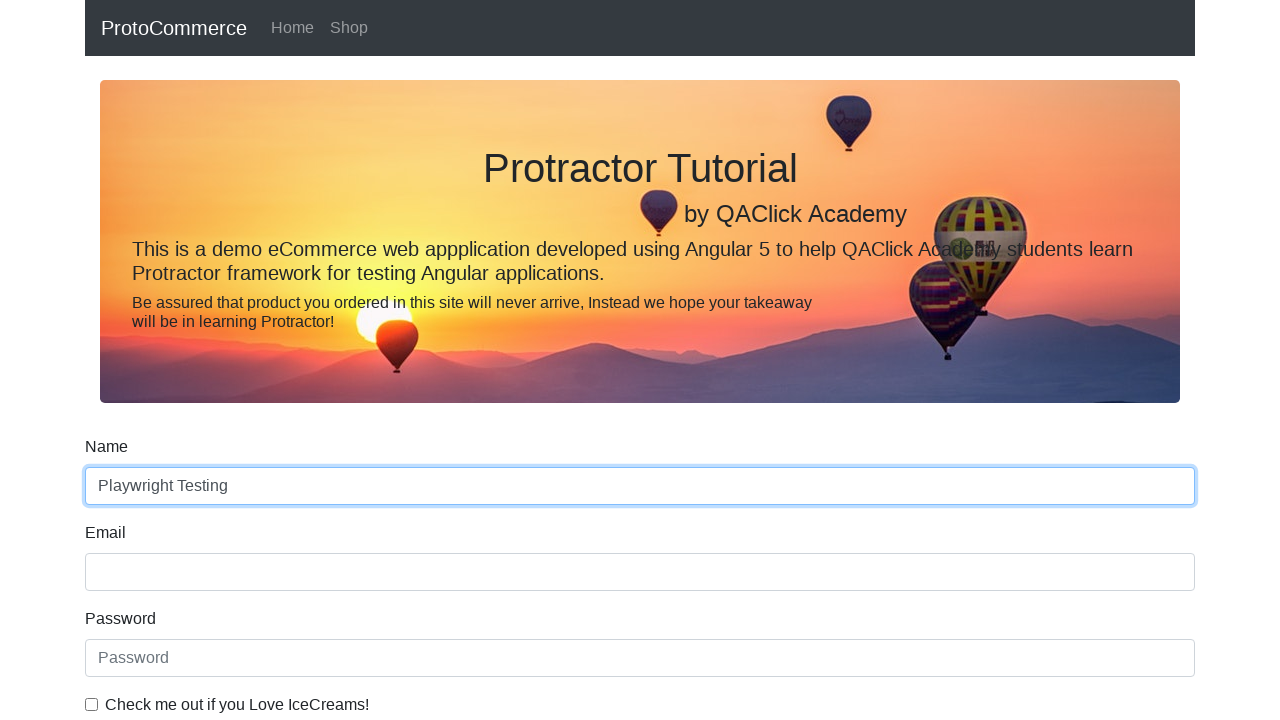

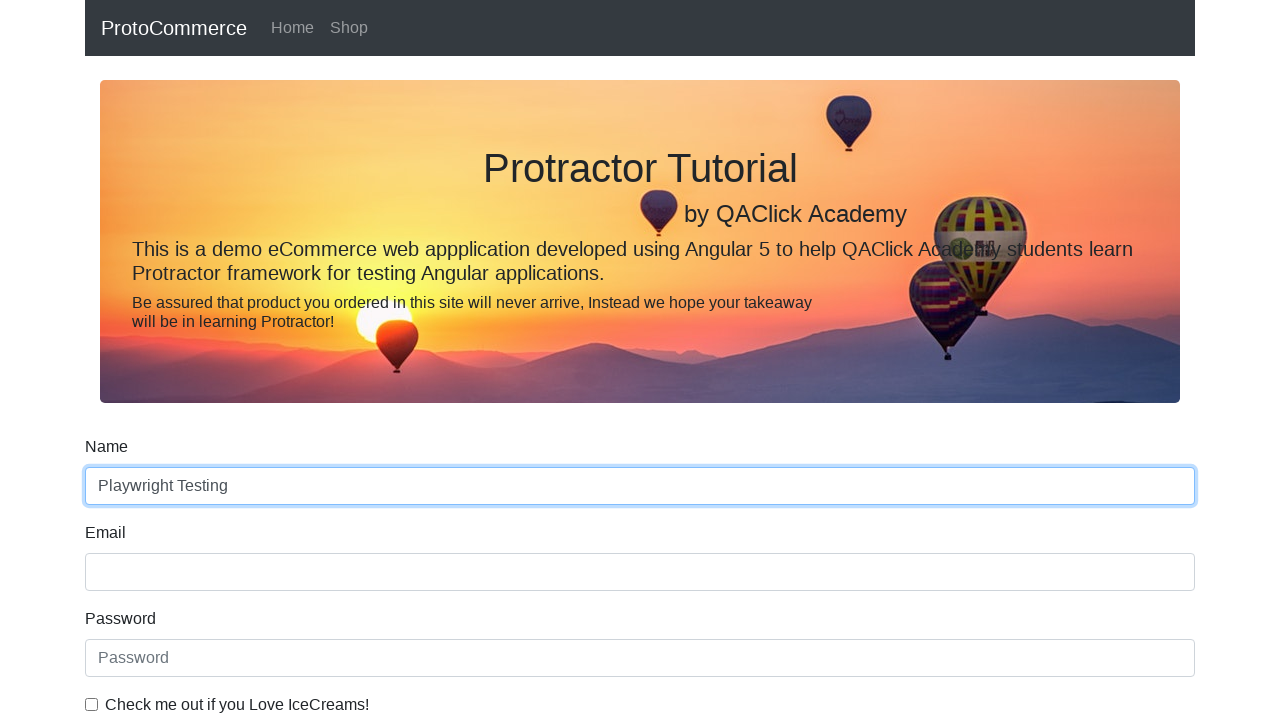